Tests hover functionality by hovering over an avatar image and verifying that additional user information (figcaption) becomes visible.

Starting URL: http://the-internet.herokuapp.com/hovers

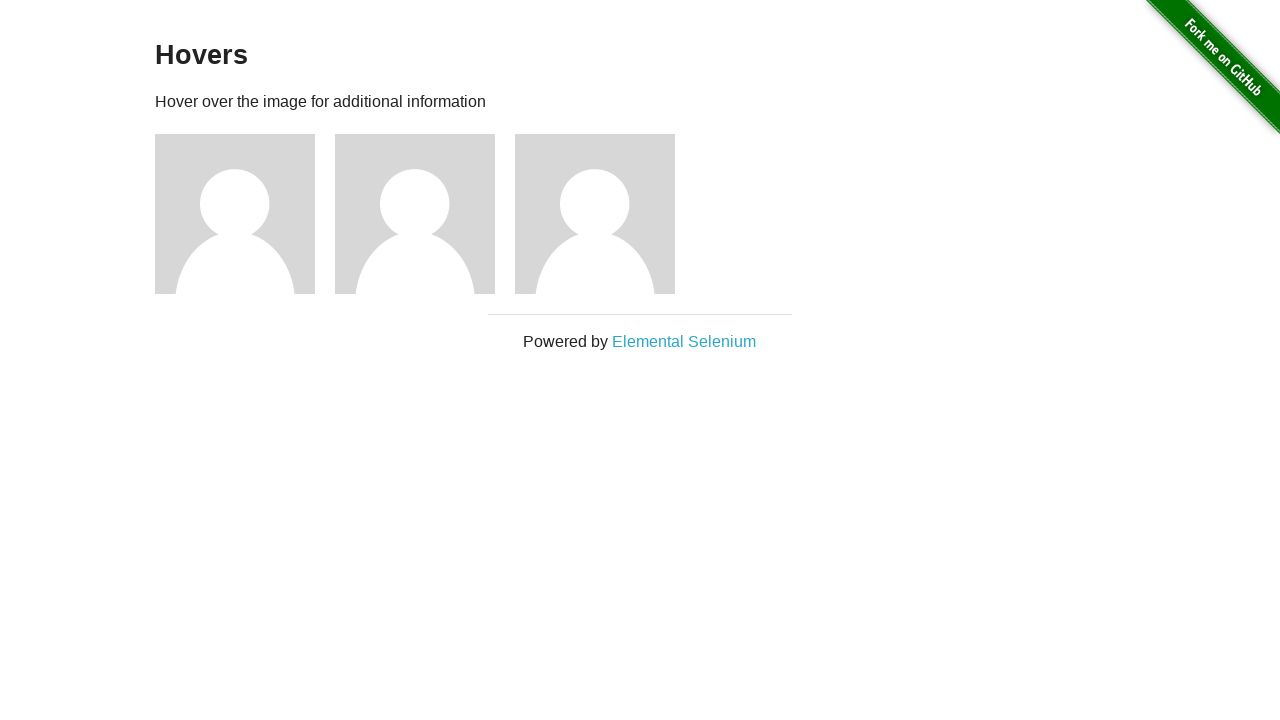

Hovered over the first avatar image at (245, 214) on .figure >> nth=0
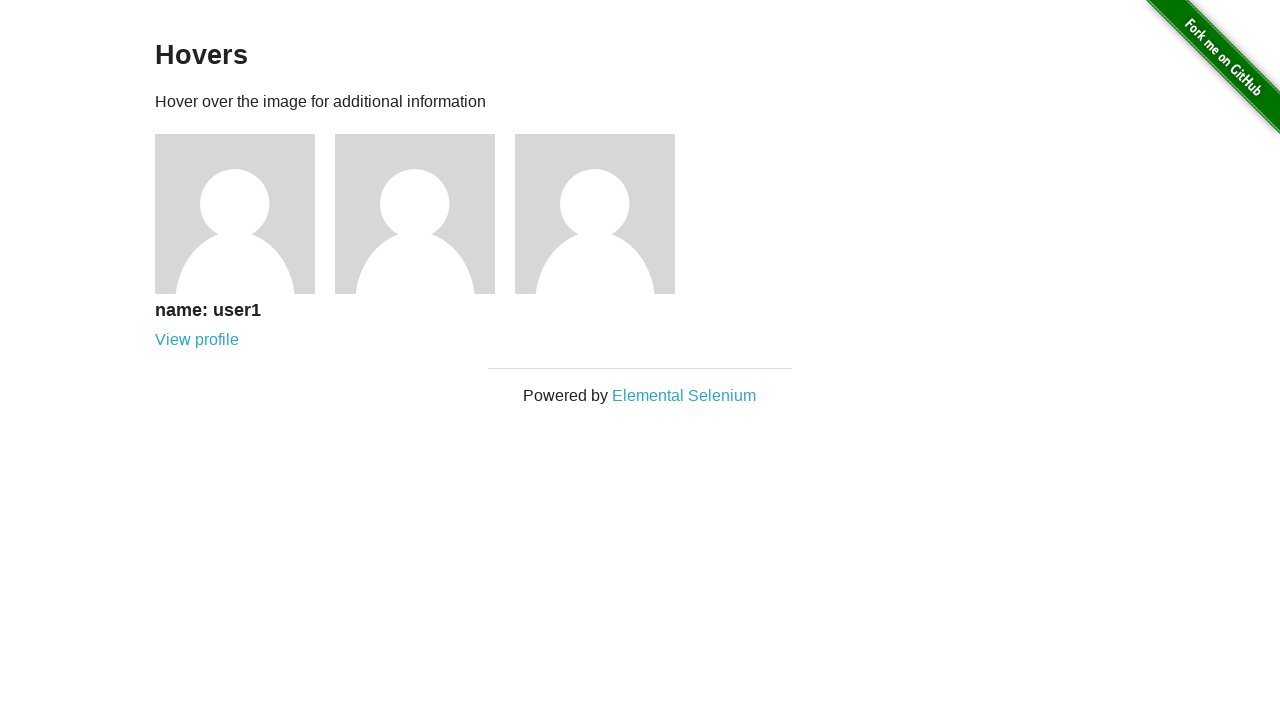

Figcaption element became visible after hovering
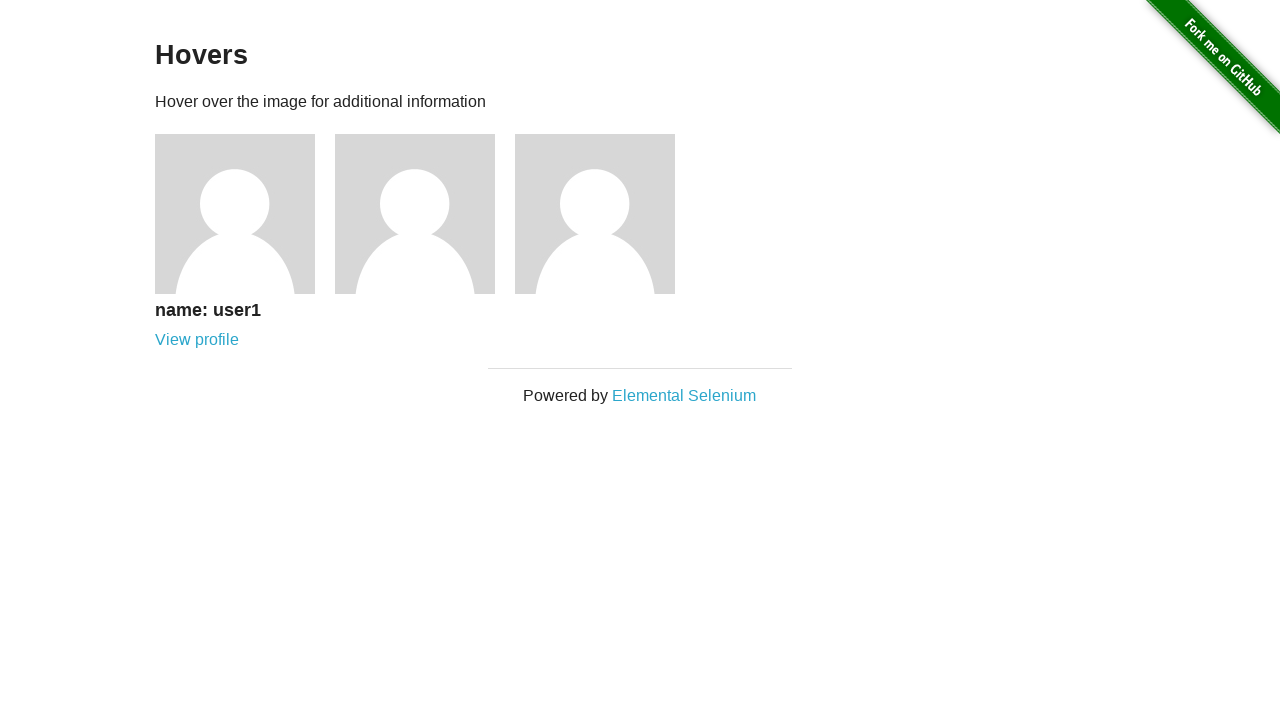

Verified that figcaption is visible
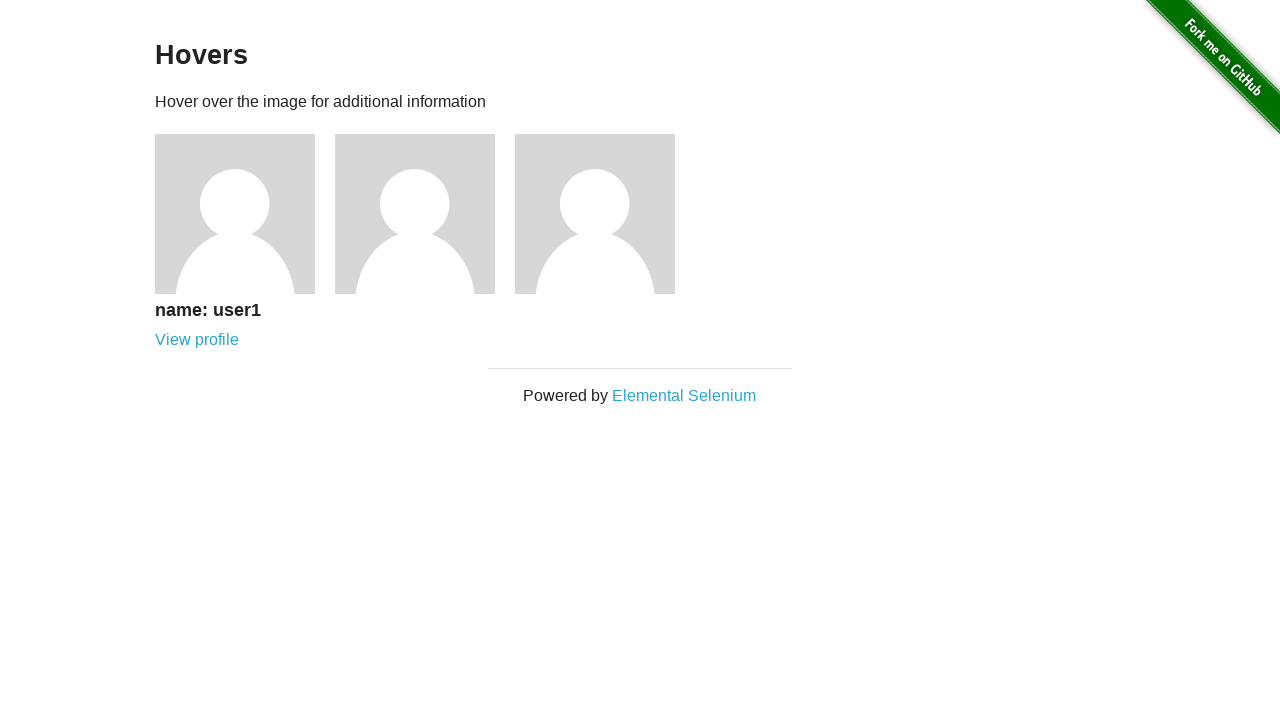

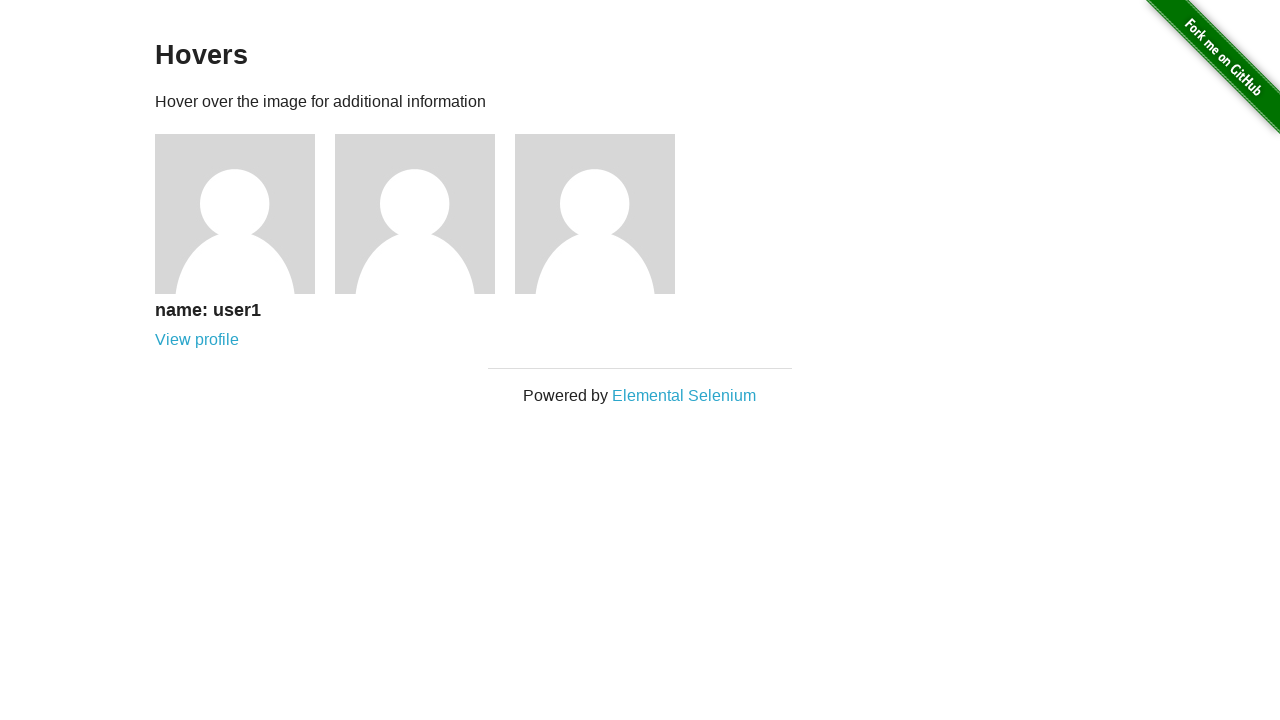